Tests registration form submission by filling three required input fields and clicking the submit button, then verifying the success message.

Starting URL: http://suninjuly.github.io/registration1.html

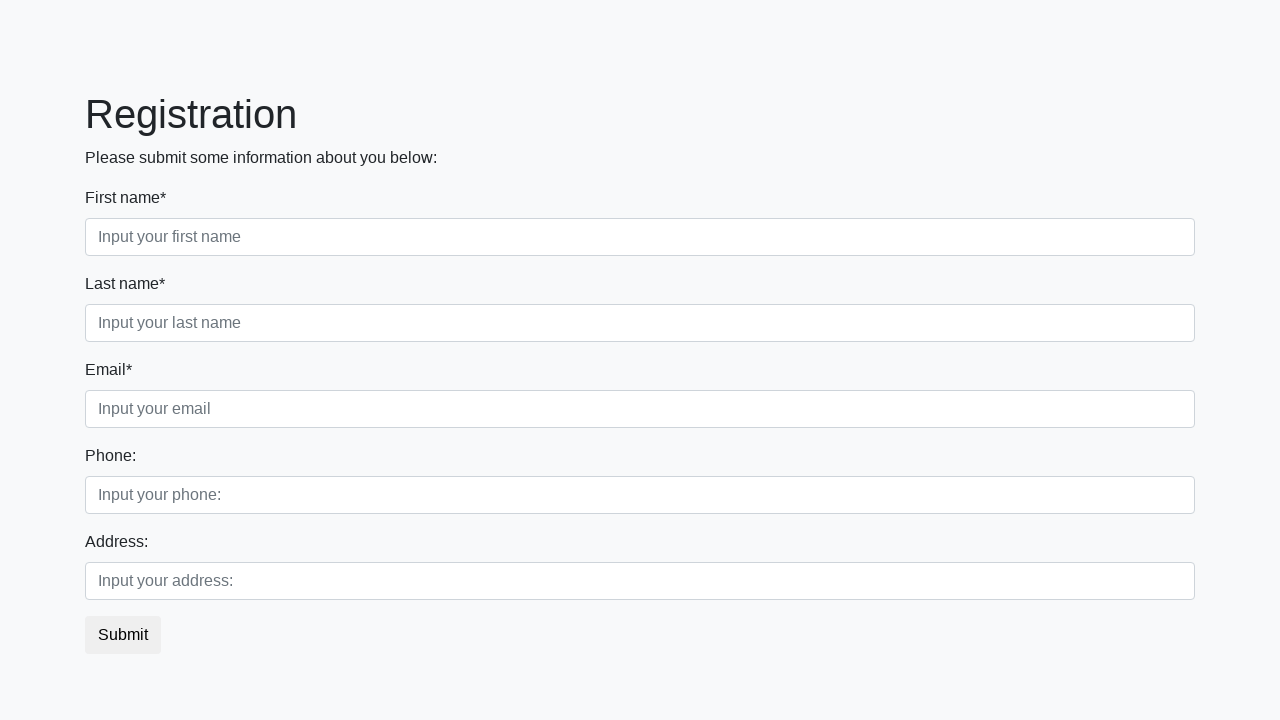

Filled first required input field with '12' on .form-control.first[required]
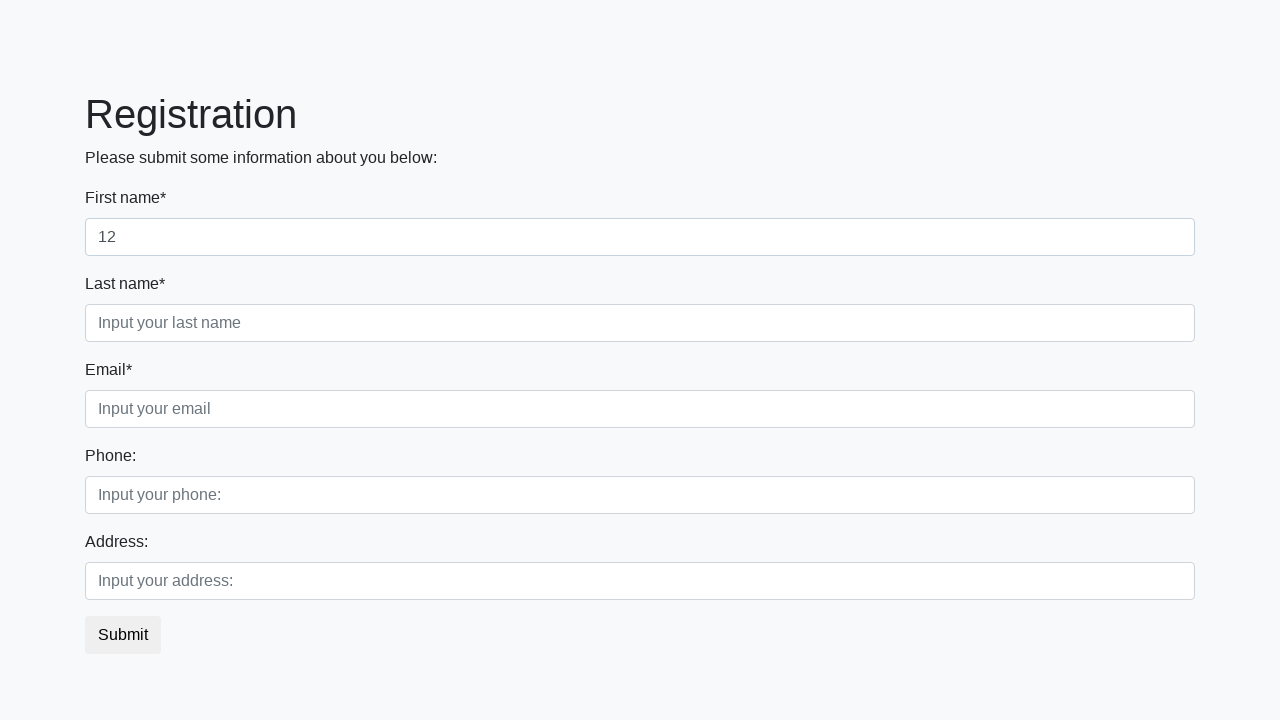

Filled second required input field with '123' on .form-control.second[required]
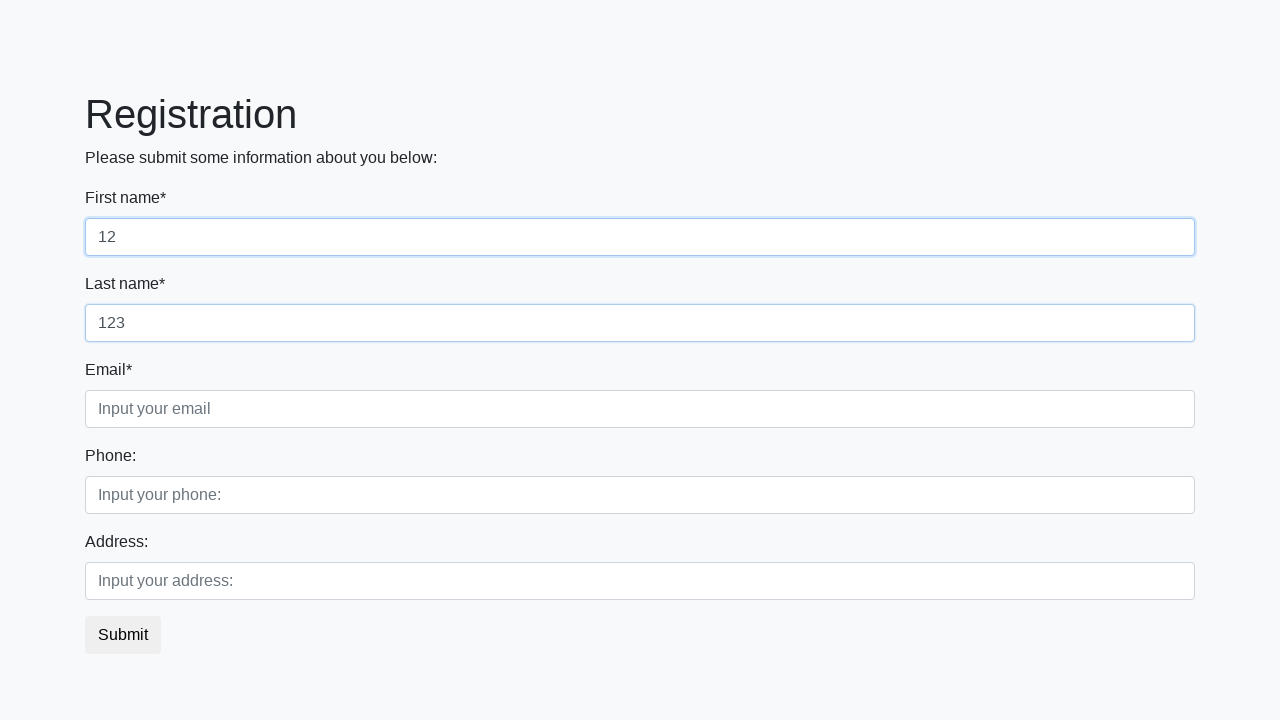

Filled third required input field with '1234' on .form-control.third[required]
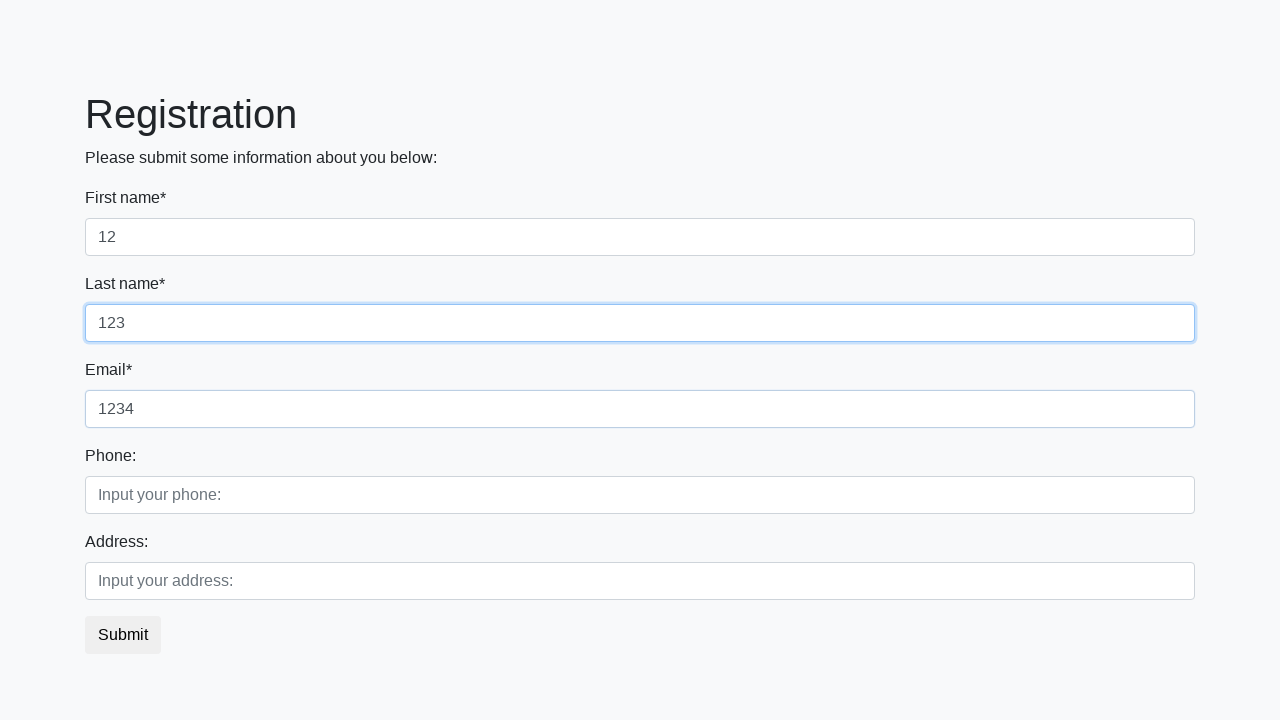

Clicked submit button to submit registration form at (123, 635) on button.btn
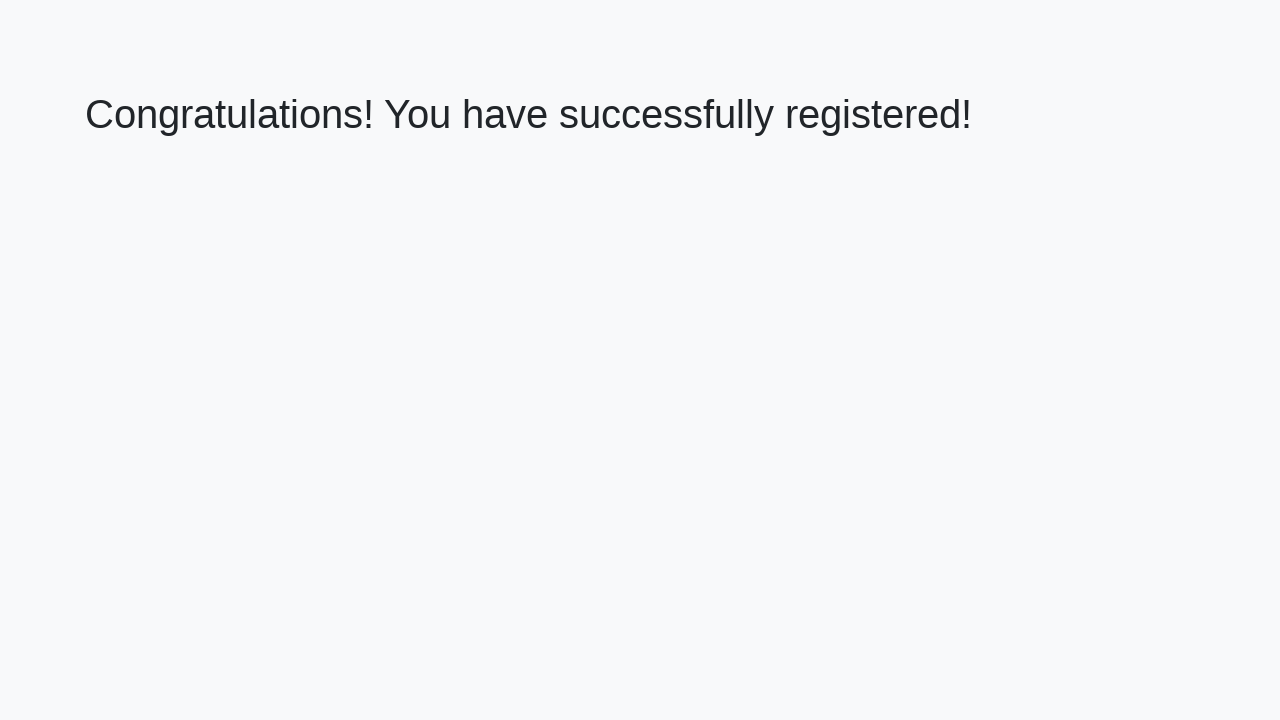

Success message appeared on the page
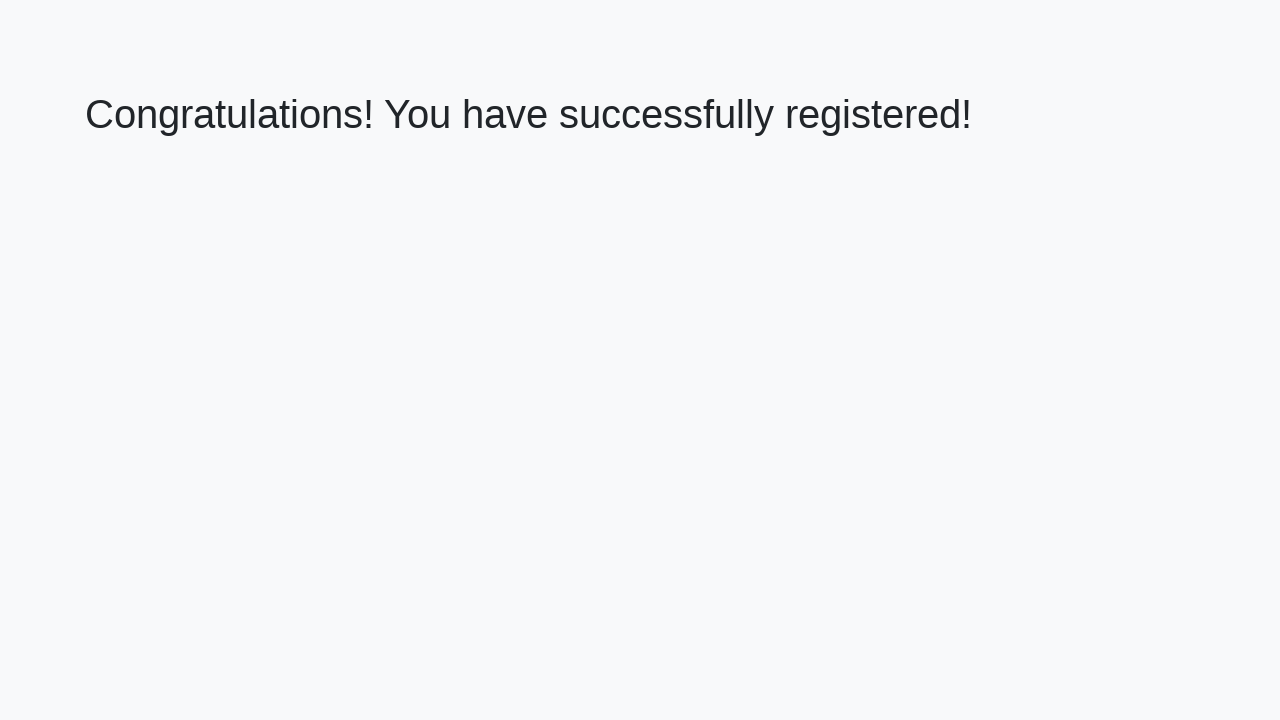

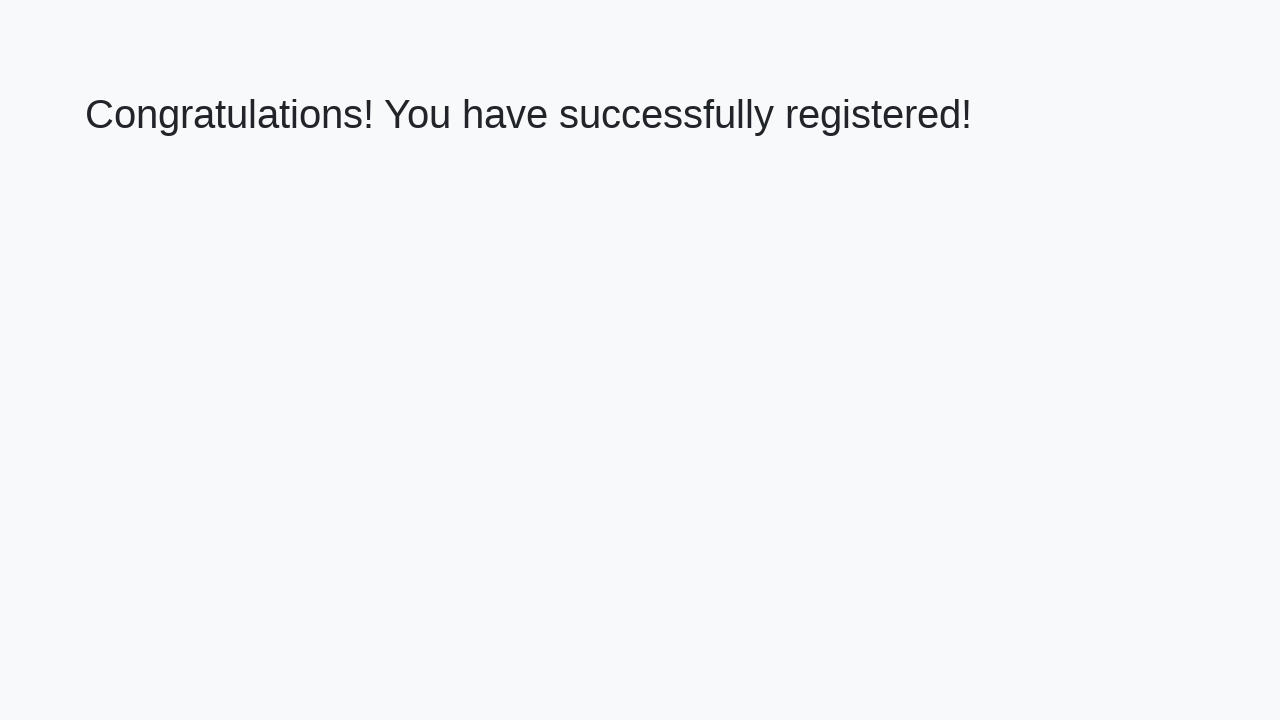